Tests a web form by filling a text input with "Selenium" and clicking the submit button

Starting URL: https://www.selenium.dev/selenium/web/web-form.html

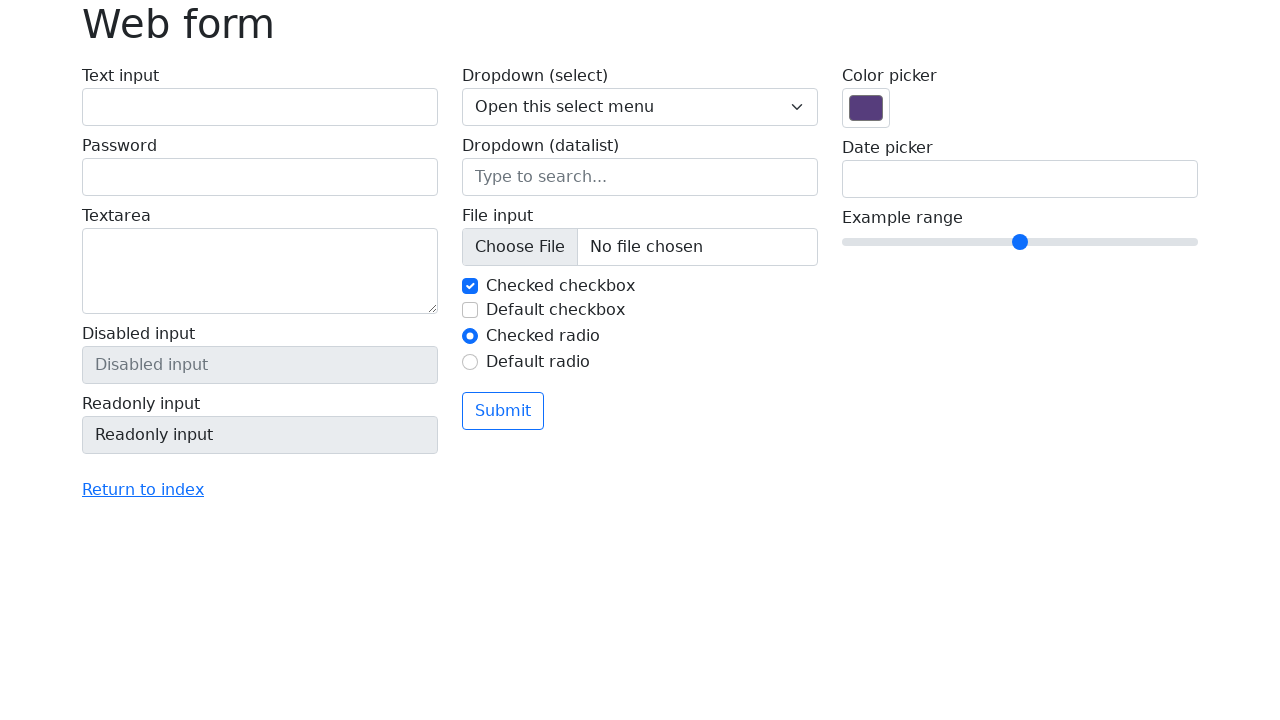

Filled text input with 'Selenium' on input[name='my-text']
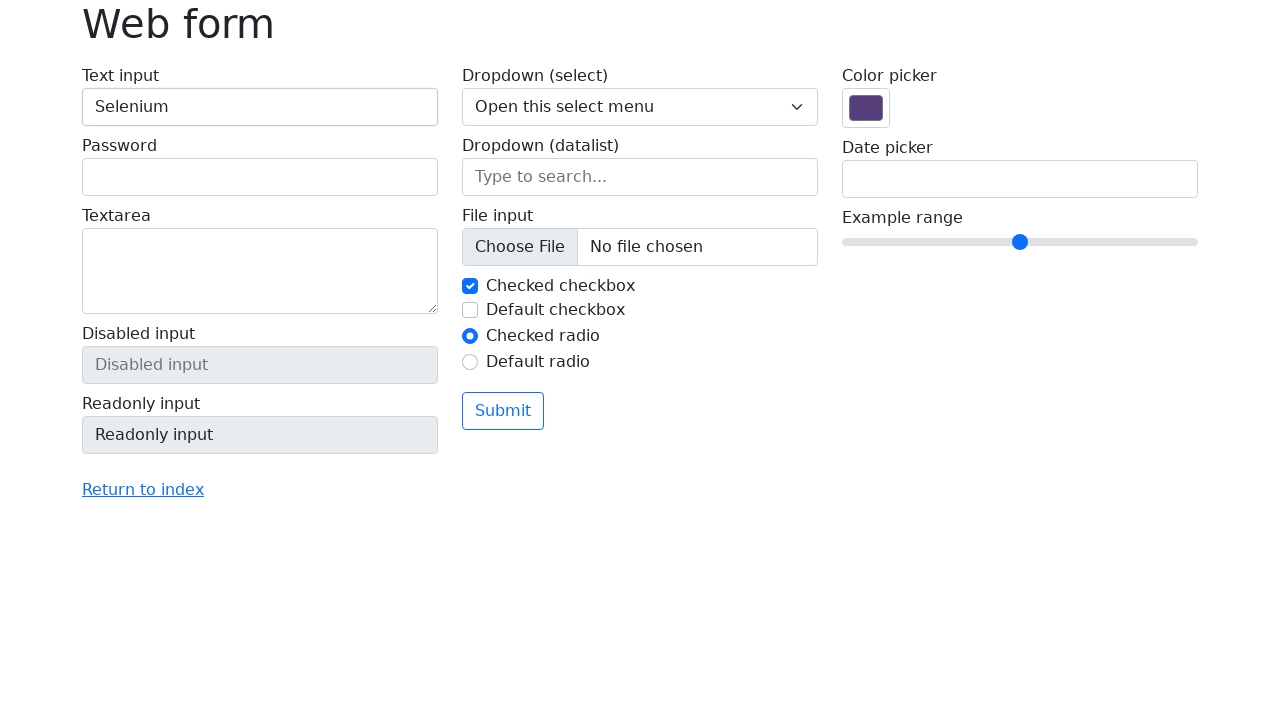

Clicked submit button at (503, 411) on button
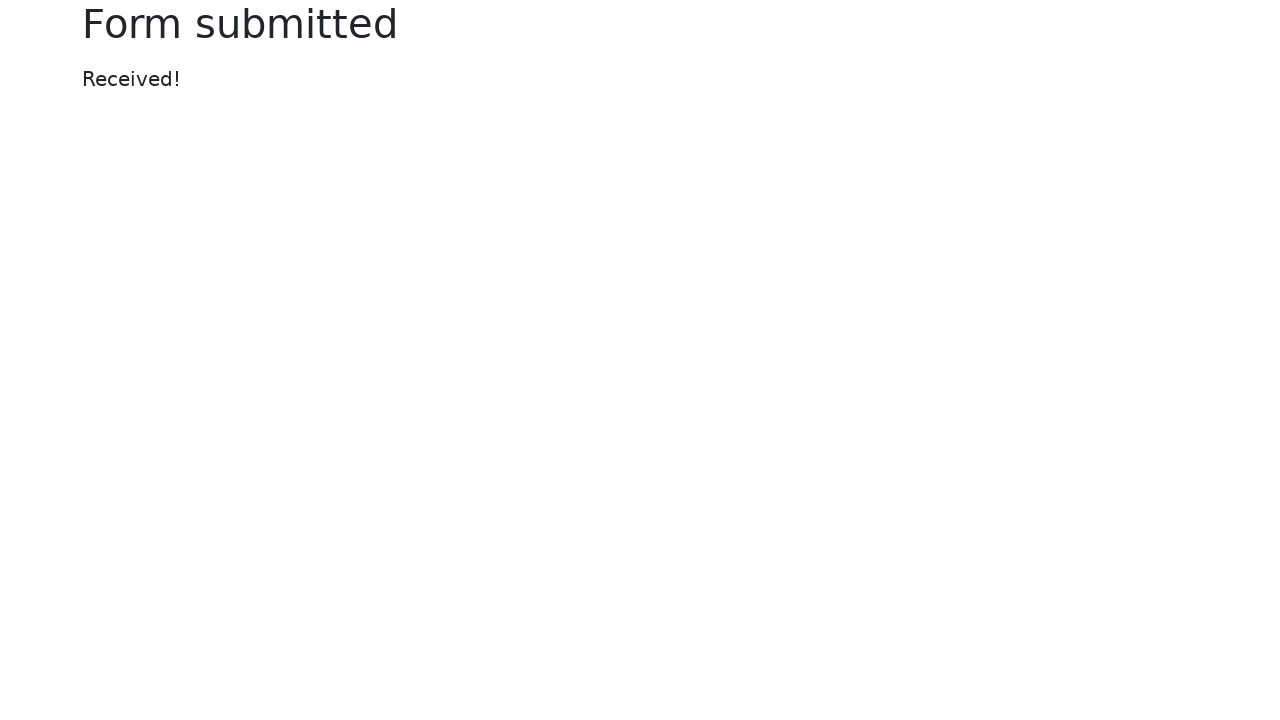

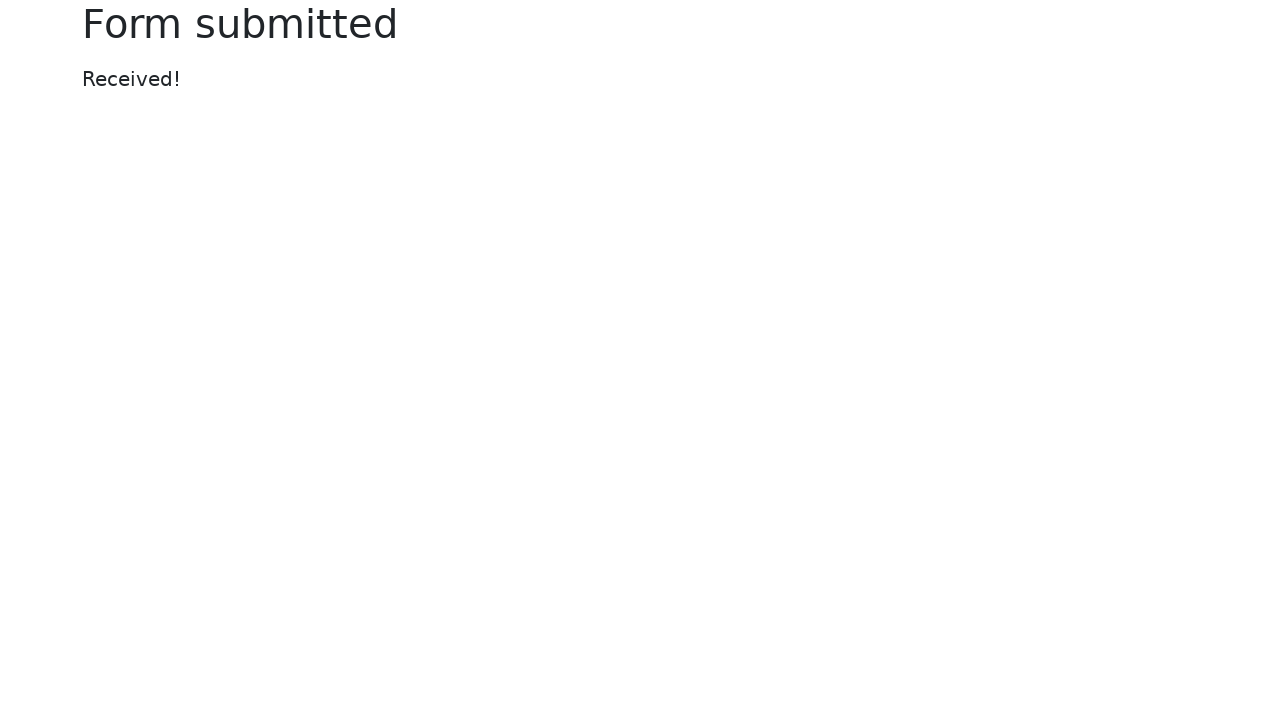